Tests the square root functionality on calculator.net by clicking the square root button, entering the number 9, and verifying the result equals 3.

Starting URL: https://www.calculator.net/

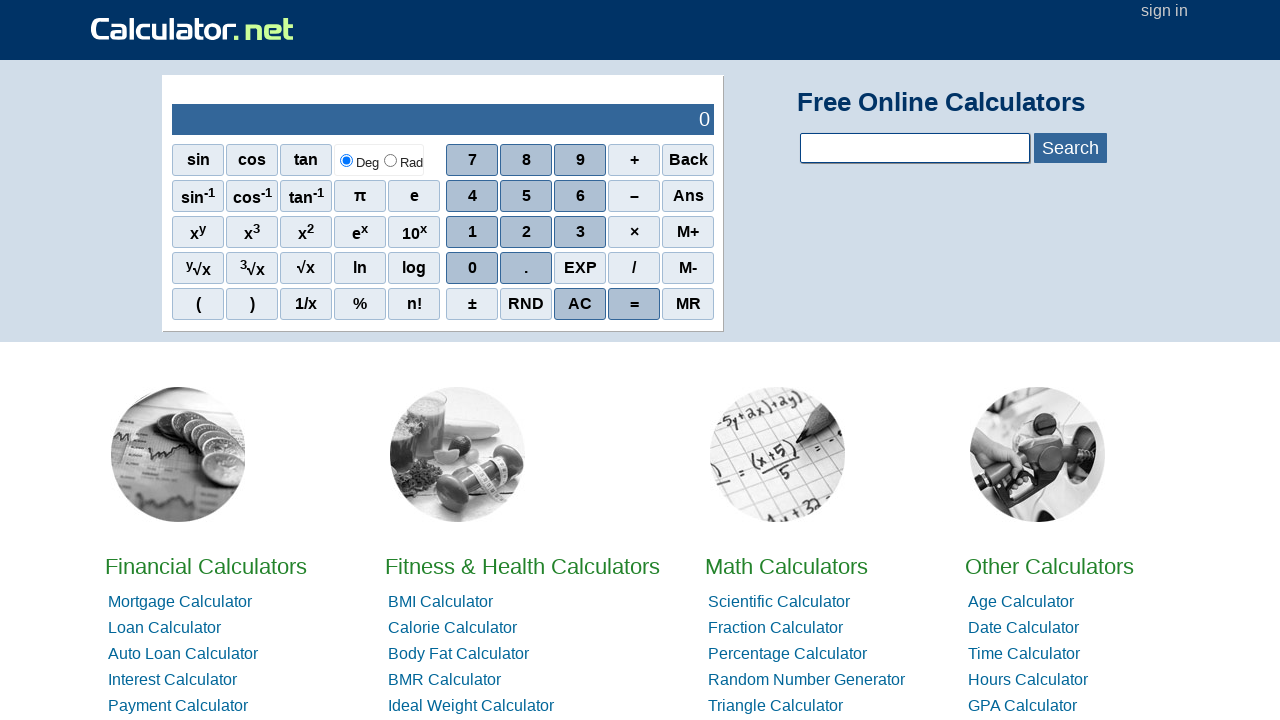

Clicked the square root button at (306, 268) on xpath=//tbody/tr[2]/td[1]/div[1]/div[4]/span[3]
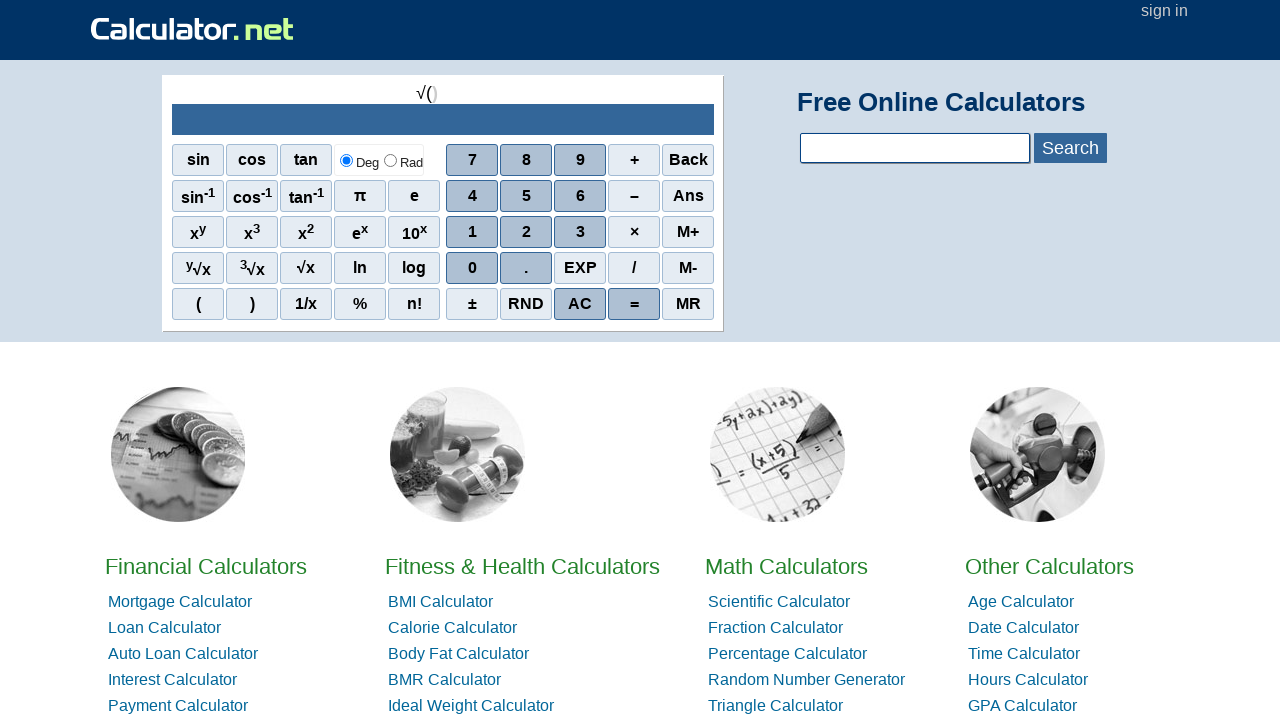

Clicked the number 9 at (580, 160) on xpath=//span[contains(text(),'9')]
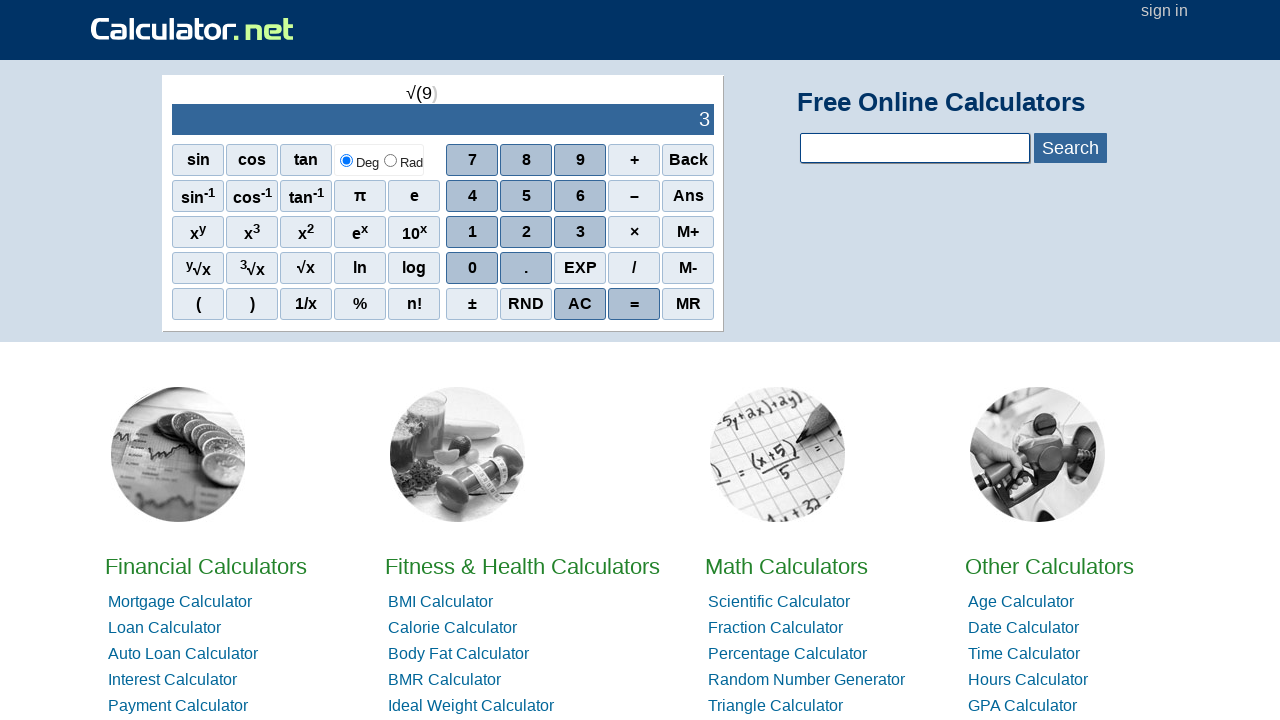

Waited for the result output to appear
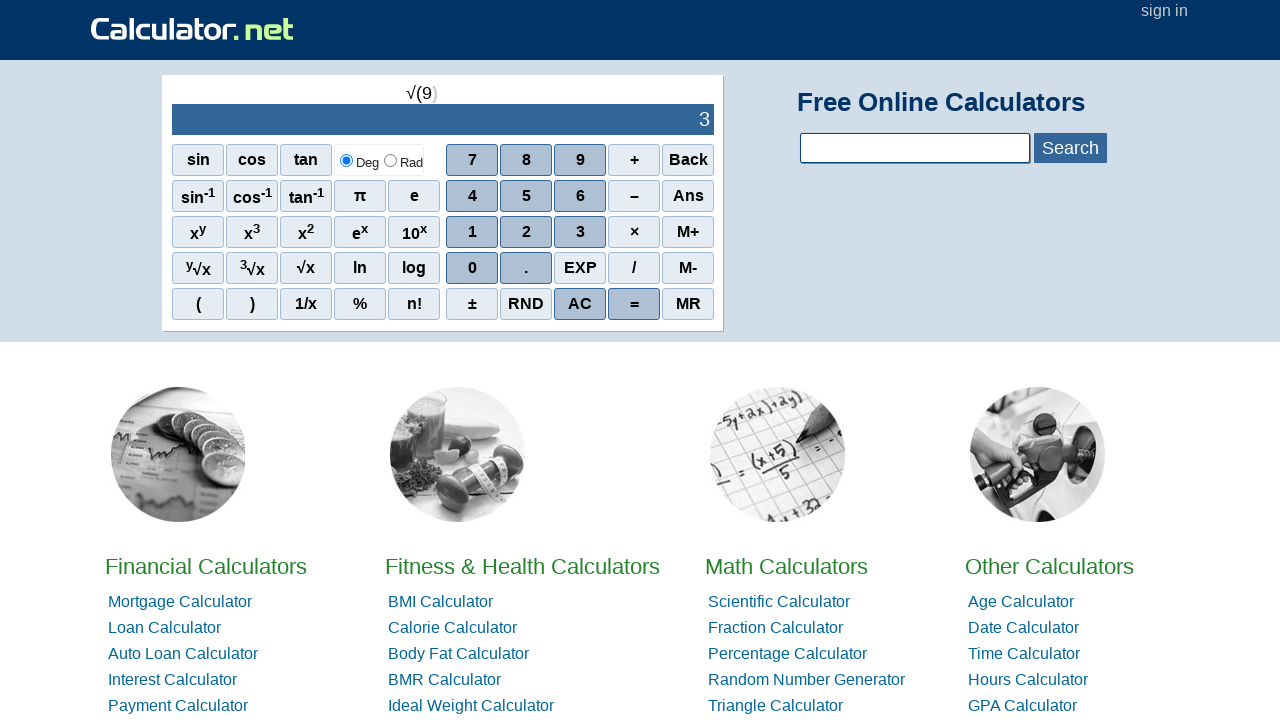

Retrieved result text: '3'
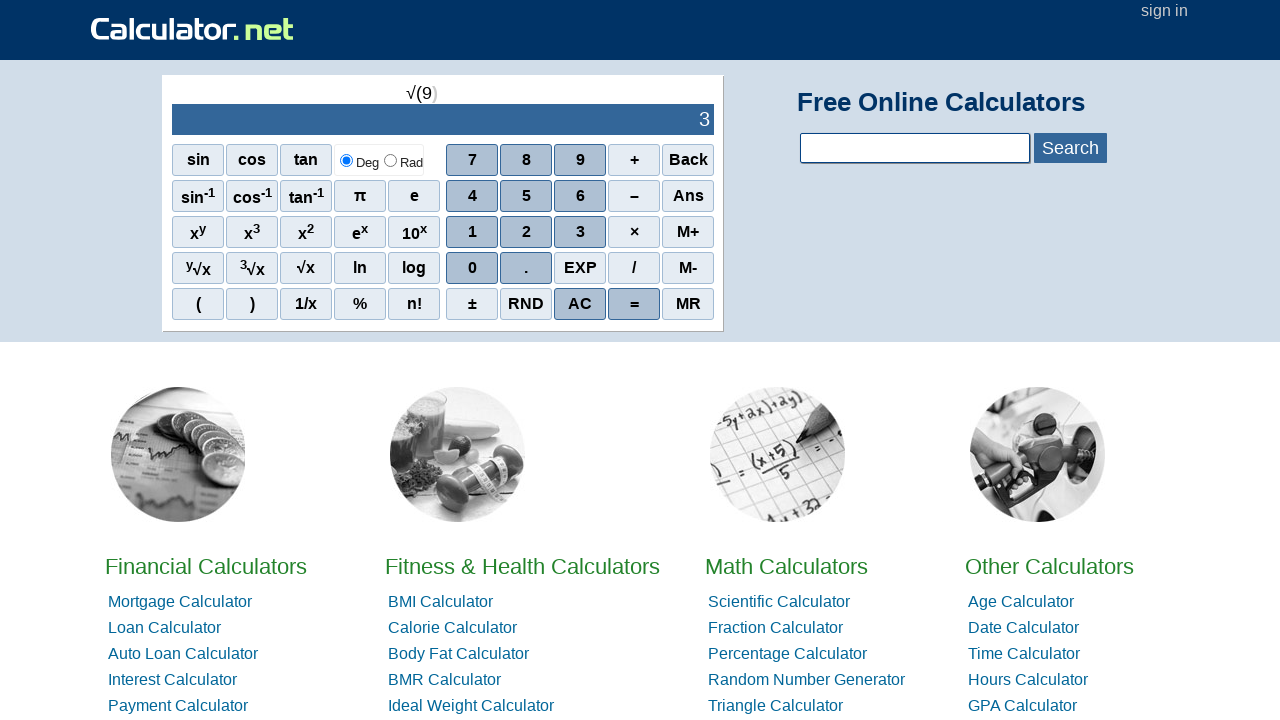

Verified that square root of 9 equals 3
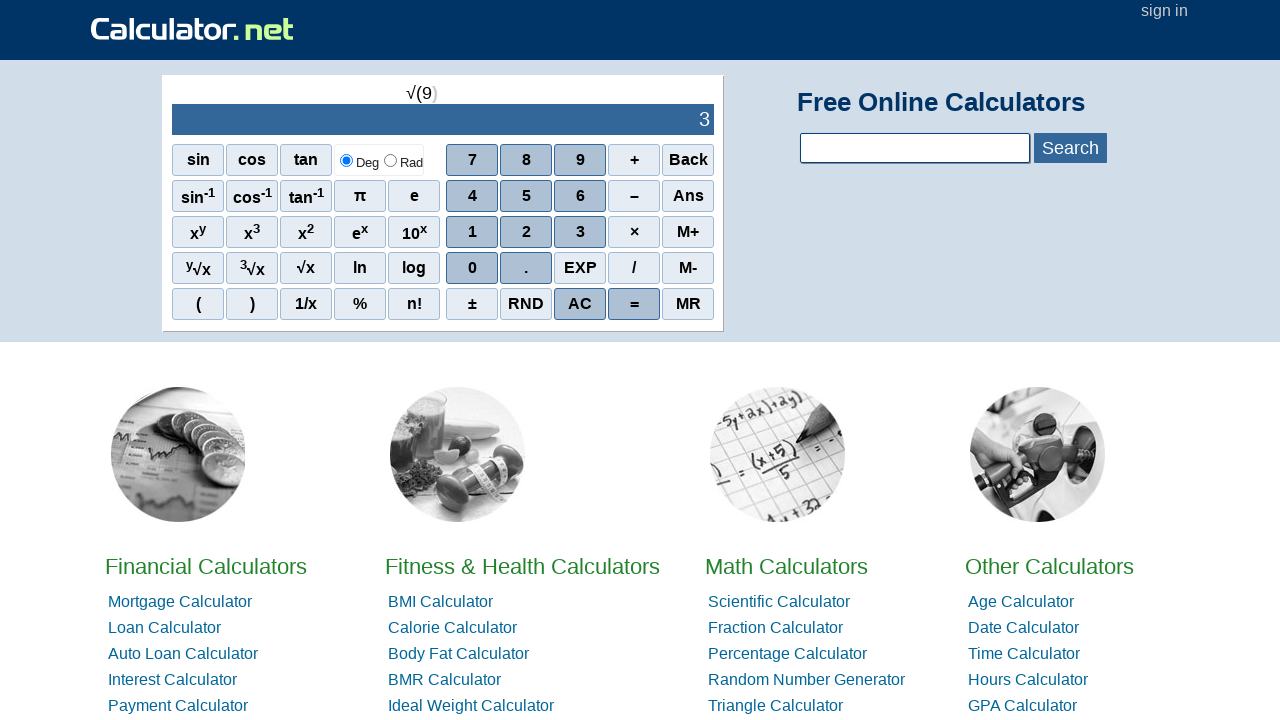

Test completed successfully
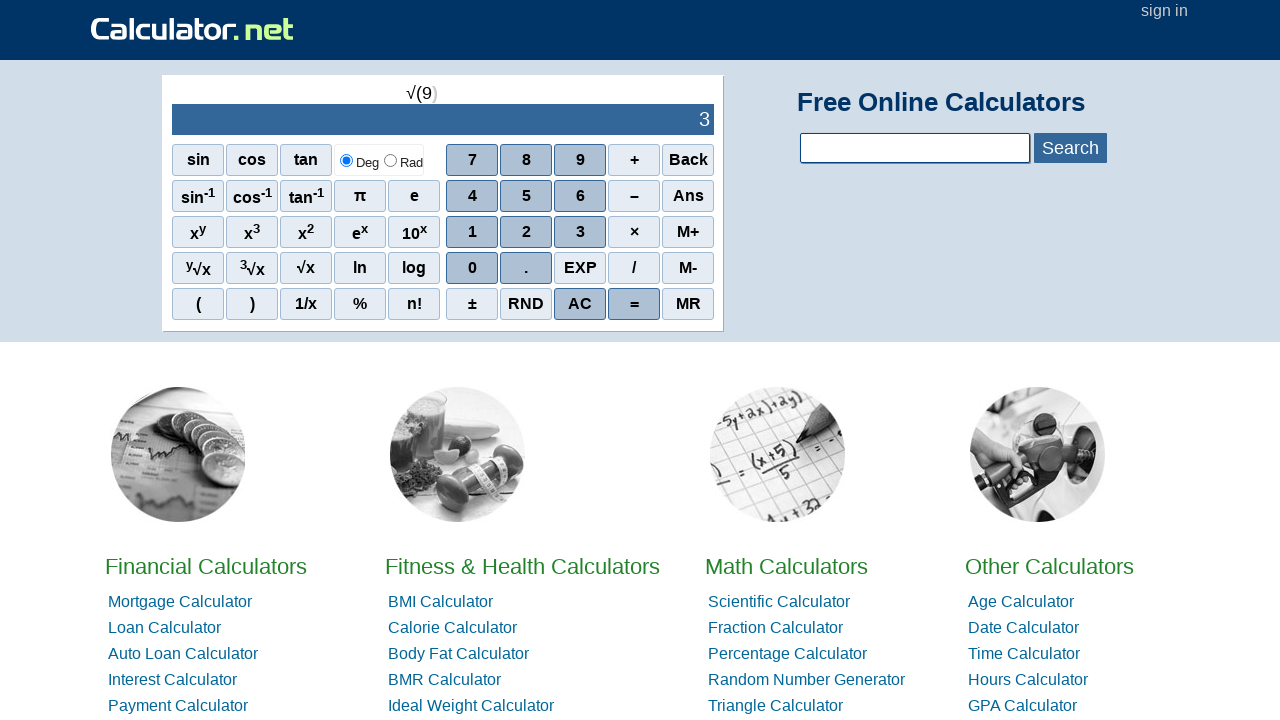

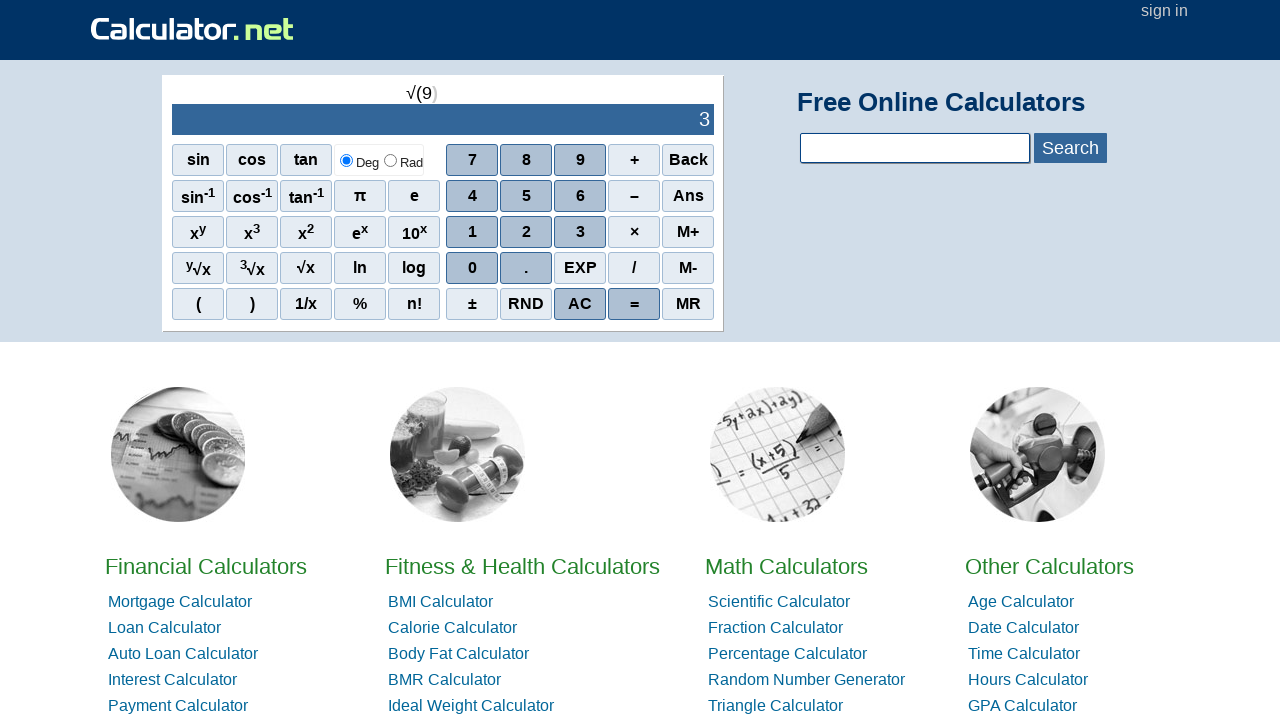